Tests finding elements by name attribute by filling location search, newsletter email, and submitting the newsletter form

Starting URL: https://hotel-testlab.coderslab.pl/en/

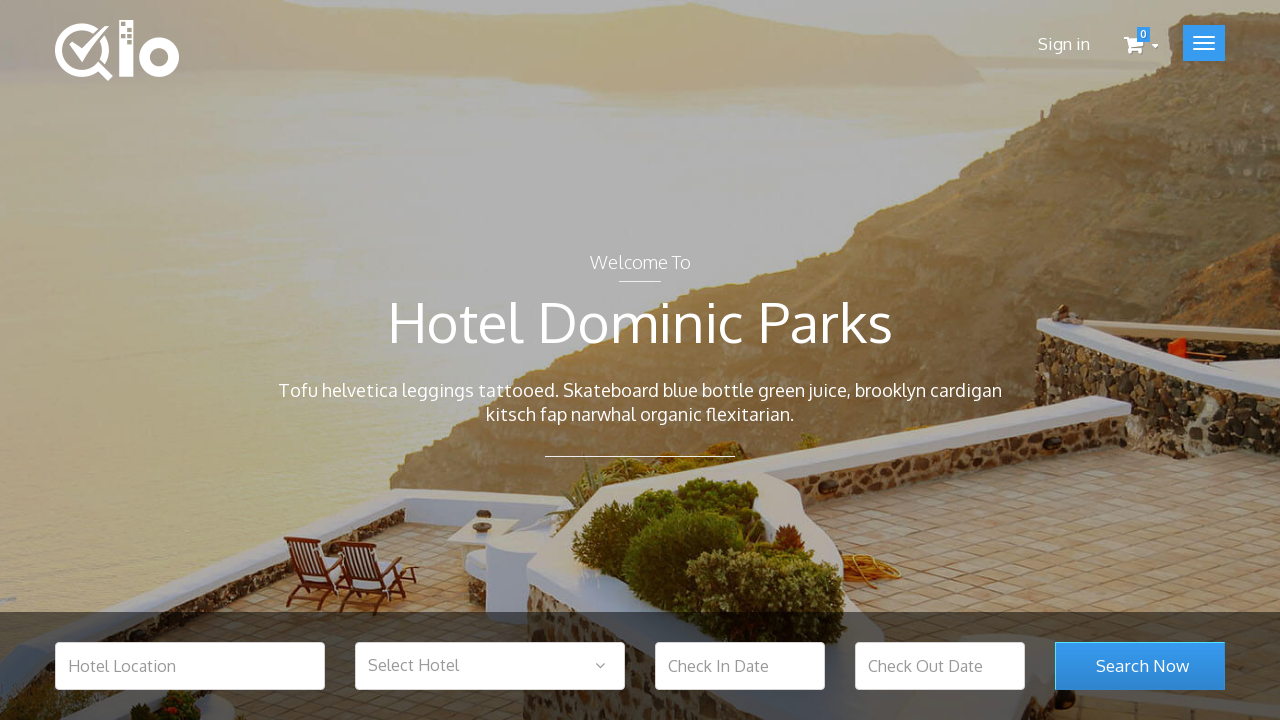

Waited for hotel location search field to be available
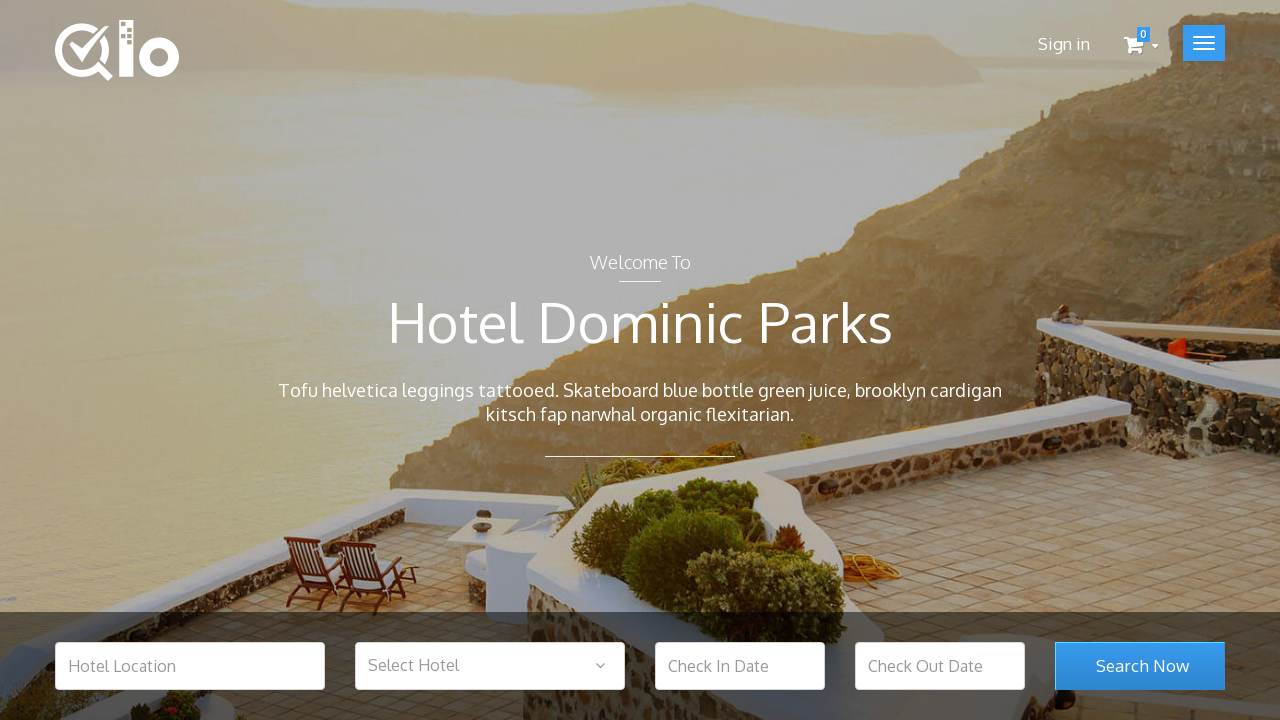

Filled hotel location search field with 'Barcelona' on [name='hotel_location']
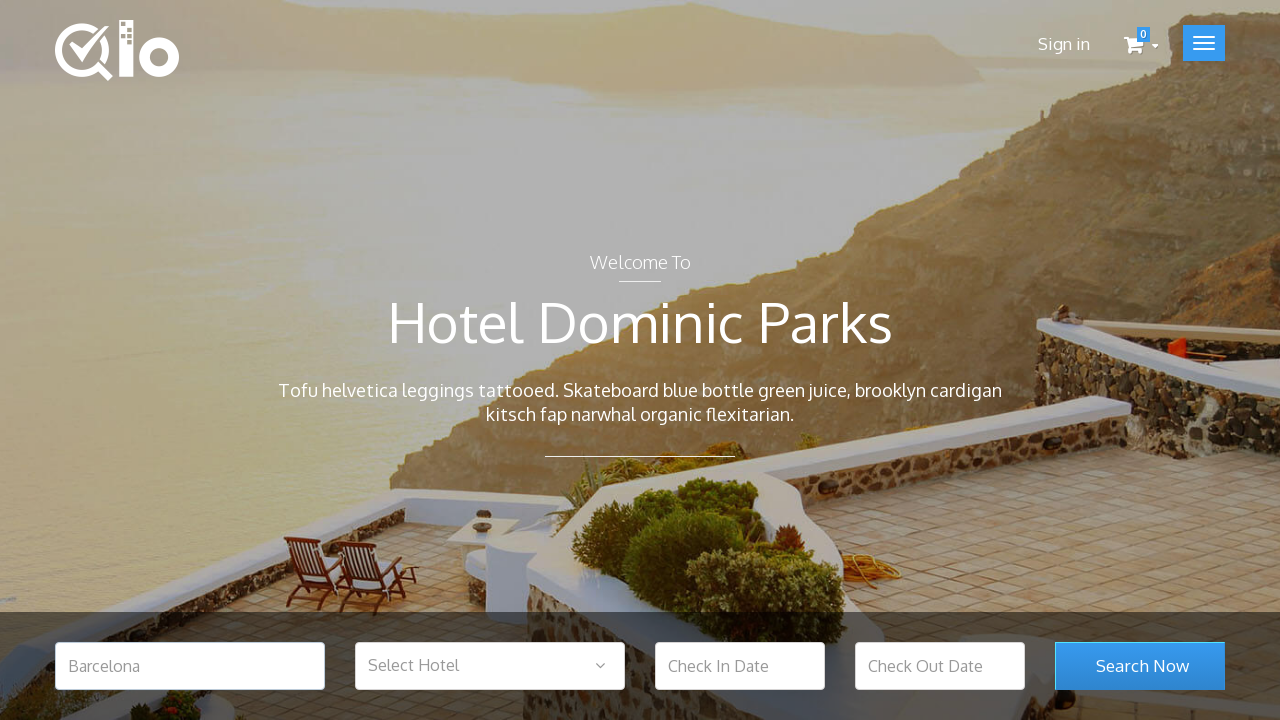

Waited for newsletter email input field to be available
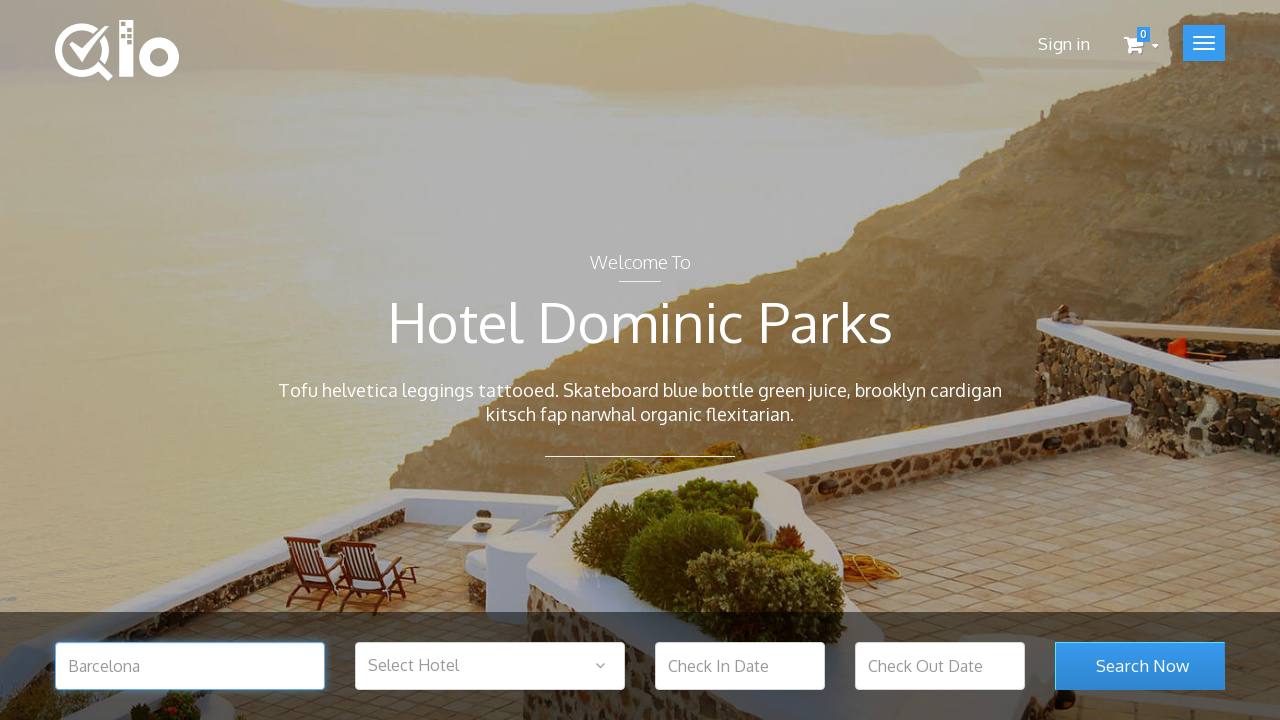

Filled newsletter email field with 'test@test.com' on [name='email']
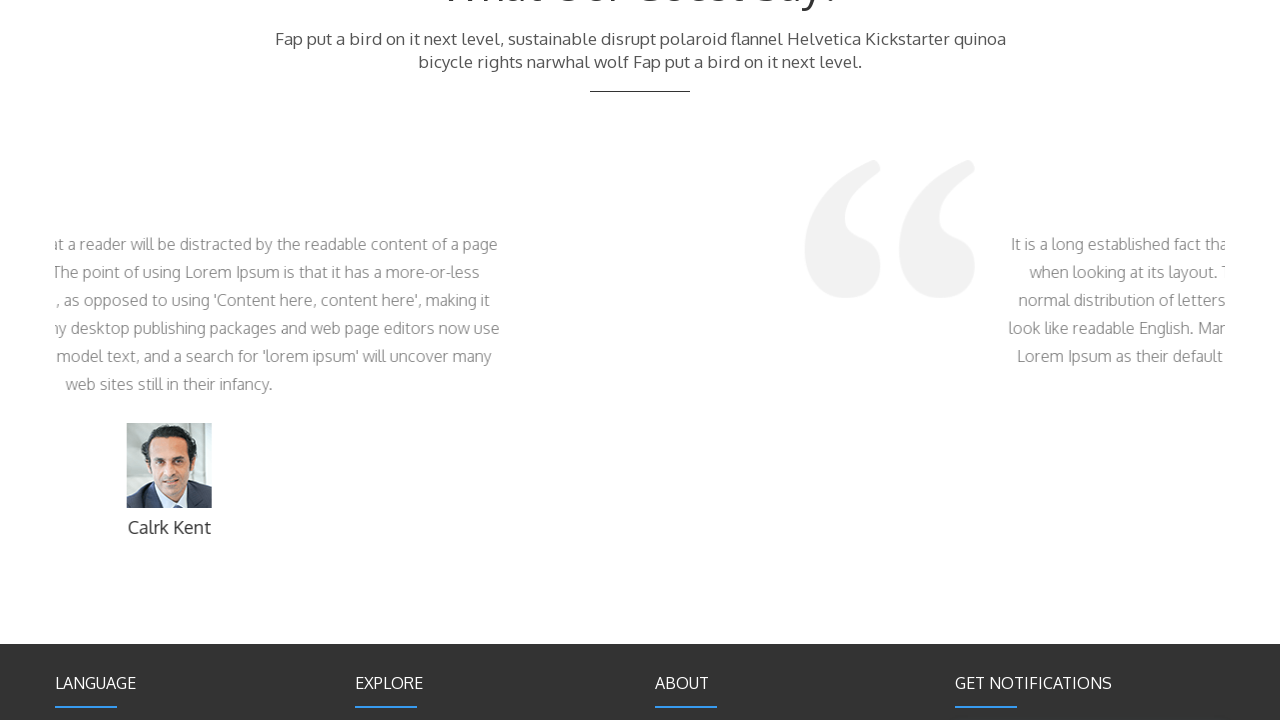

Waited for newsletter submit button to be available
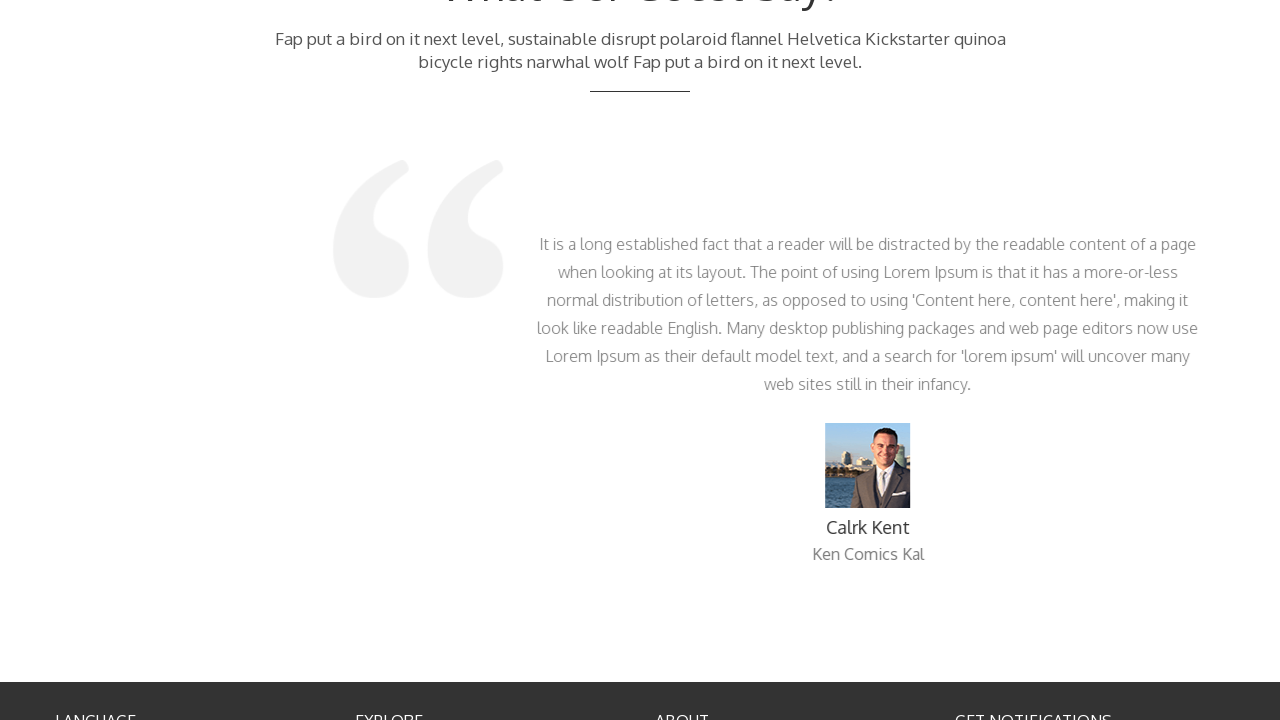

Clicked newsletter submit button at (1027, 376) on [name='submitNewsletter']
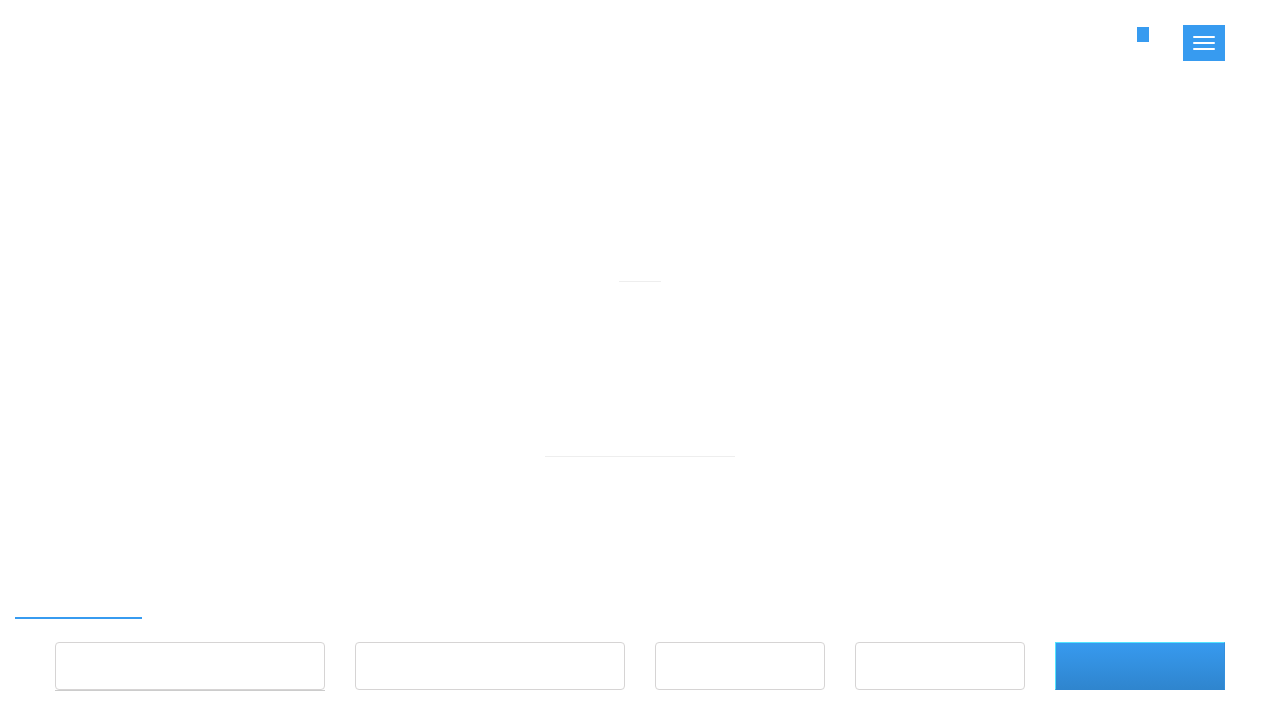

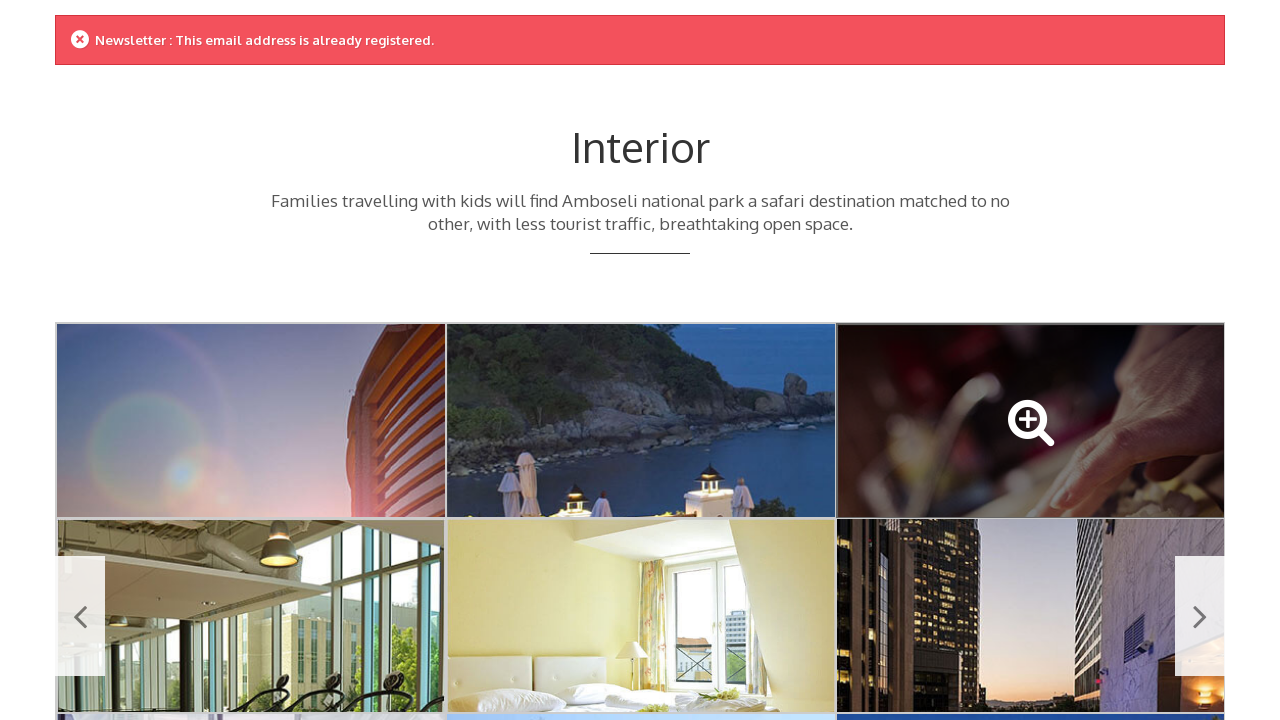